Tests the "Double Click Me" button on DemoQA buttons page by double-clicking it and verifying the double click confirmation message appears.

Starting URL: https://demoqa.com/elements

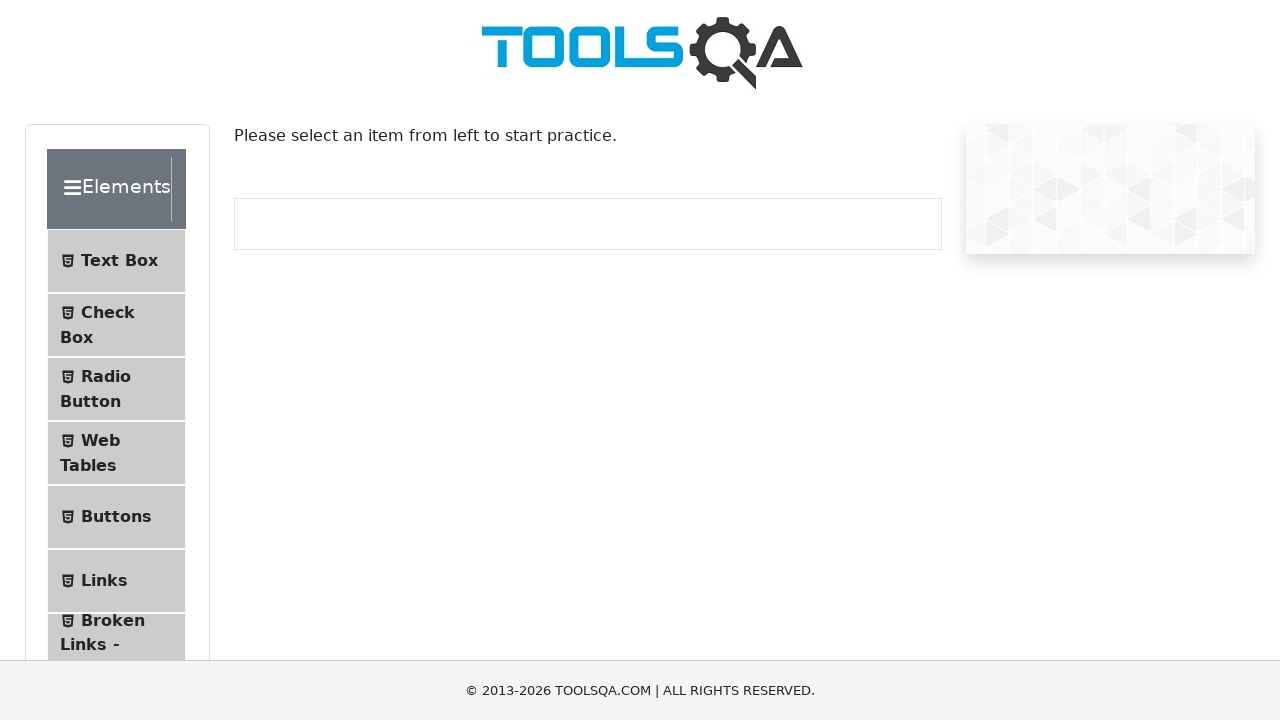

Clicked the Buttons menu item at (116, 517) on li:has-text('Buttons')
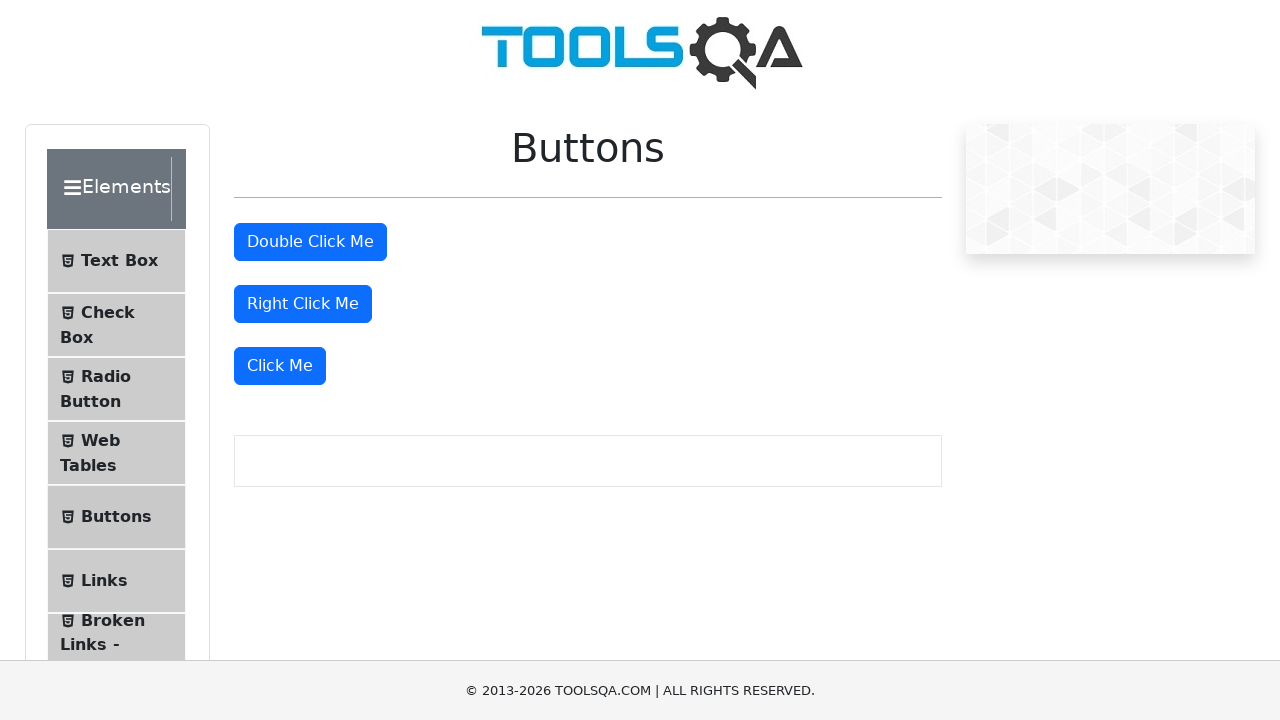

Navigated to buttons page
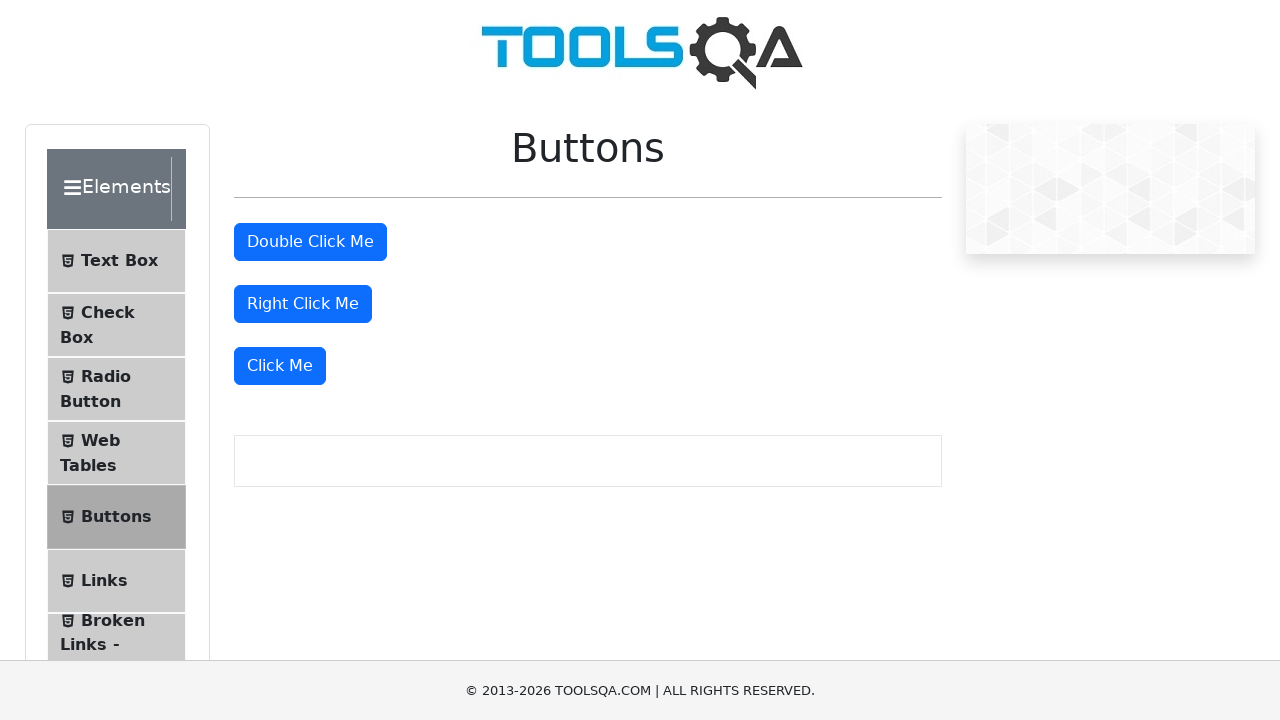

Double-clicked the 'Double Click Me' button at (310, 242) on internal:role=button[name="Double Click Me"i]
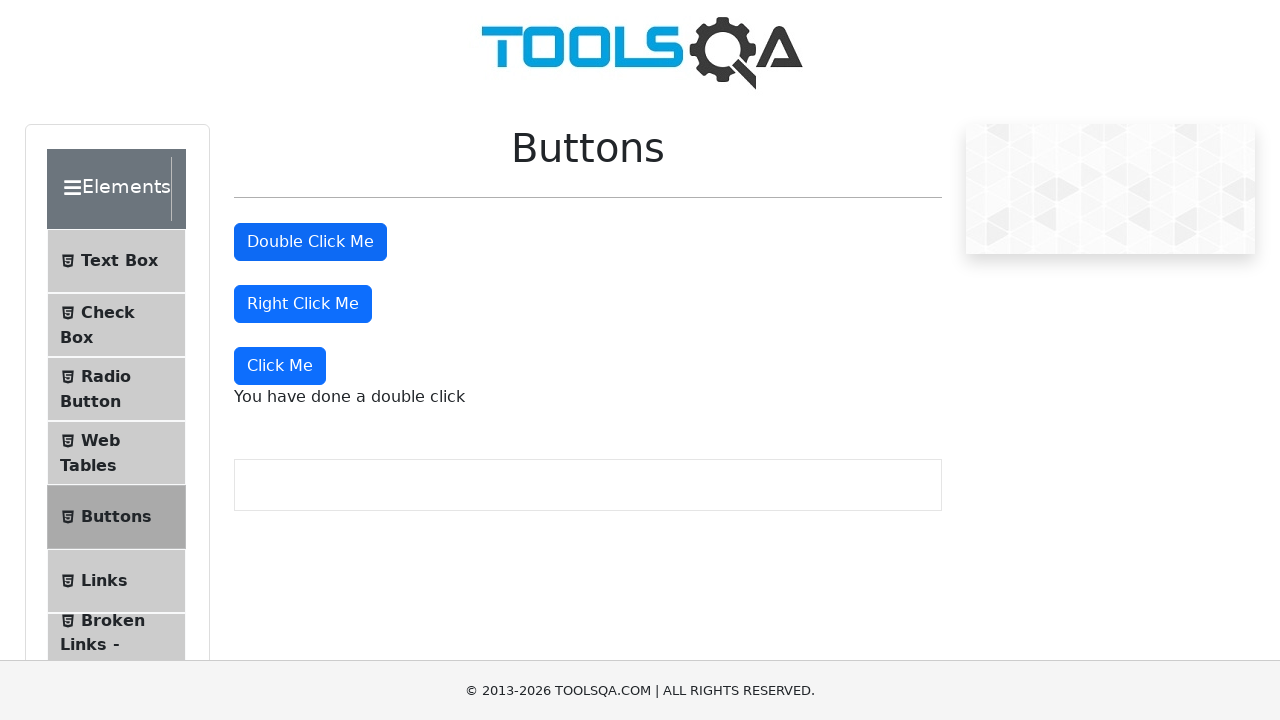

Double click confirmation message appeared
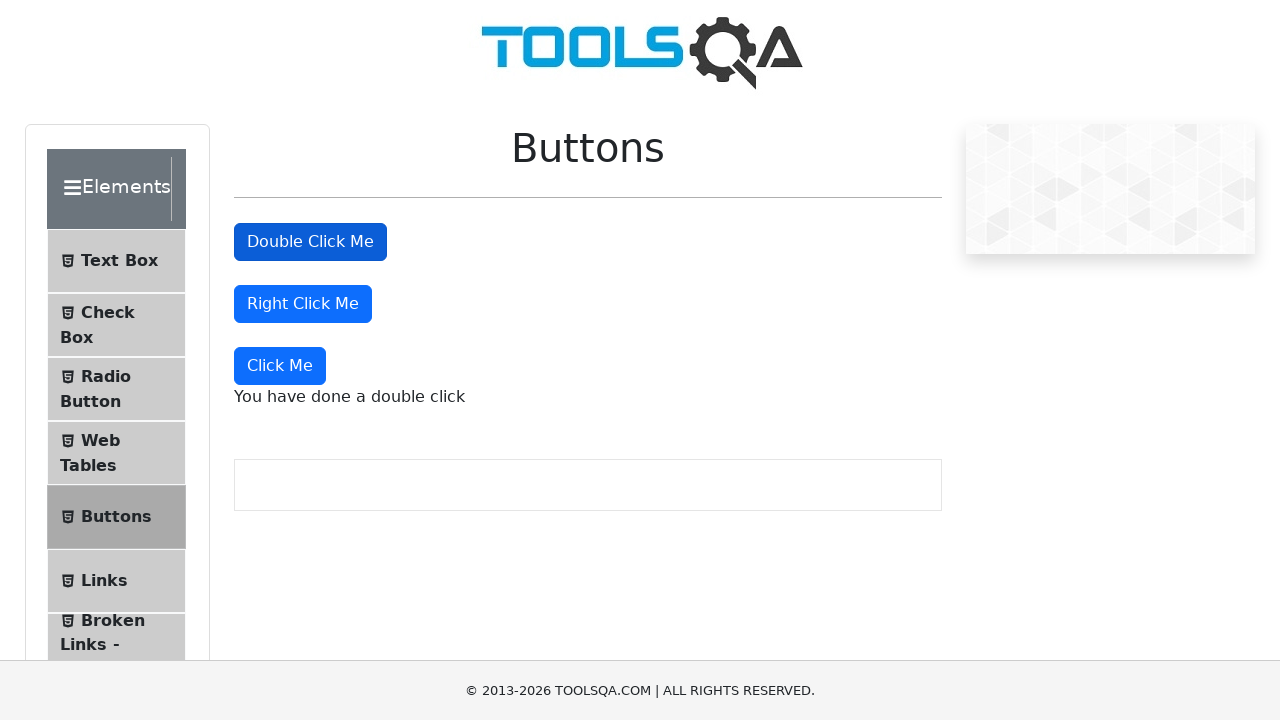

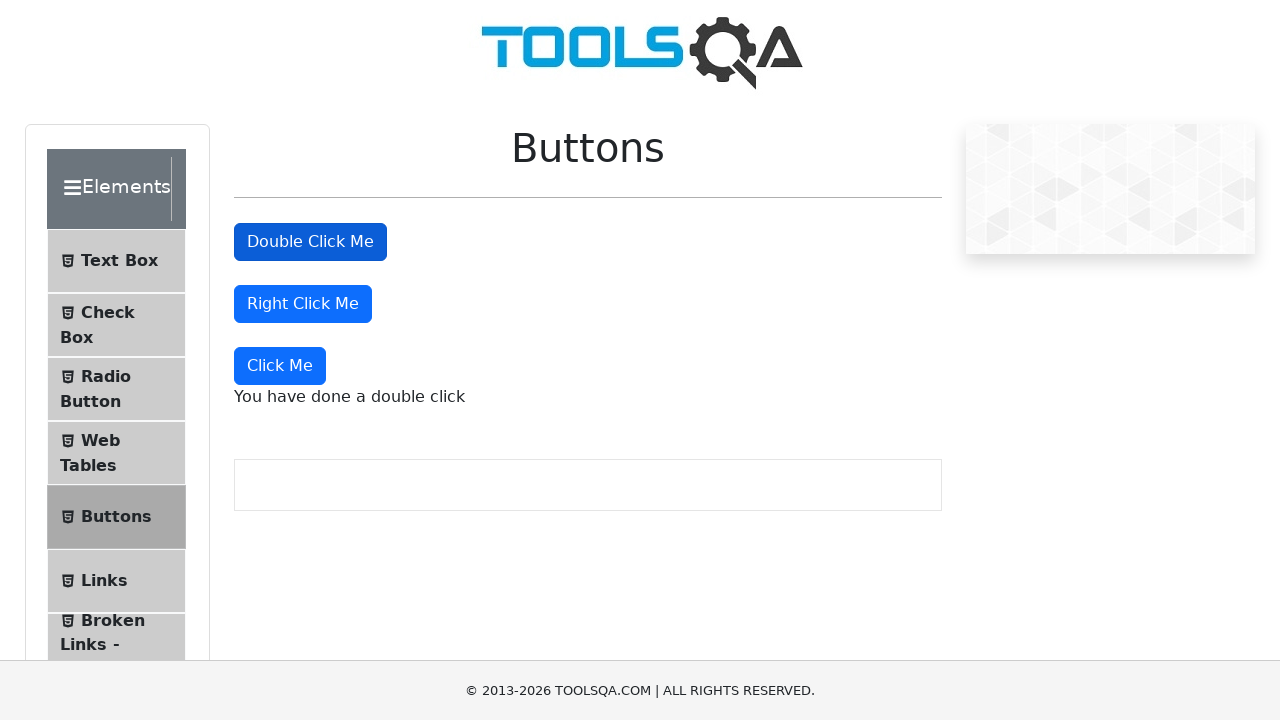